Tests modal handling by opening a simple modal and closing it using the close button

Starting URL: https://practice-automation.com/modals/

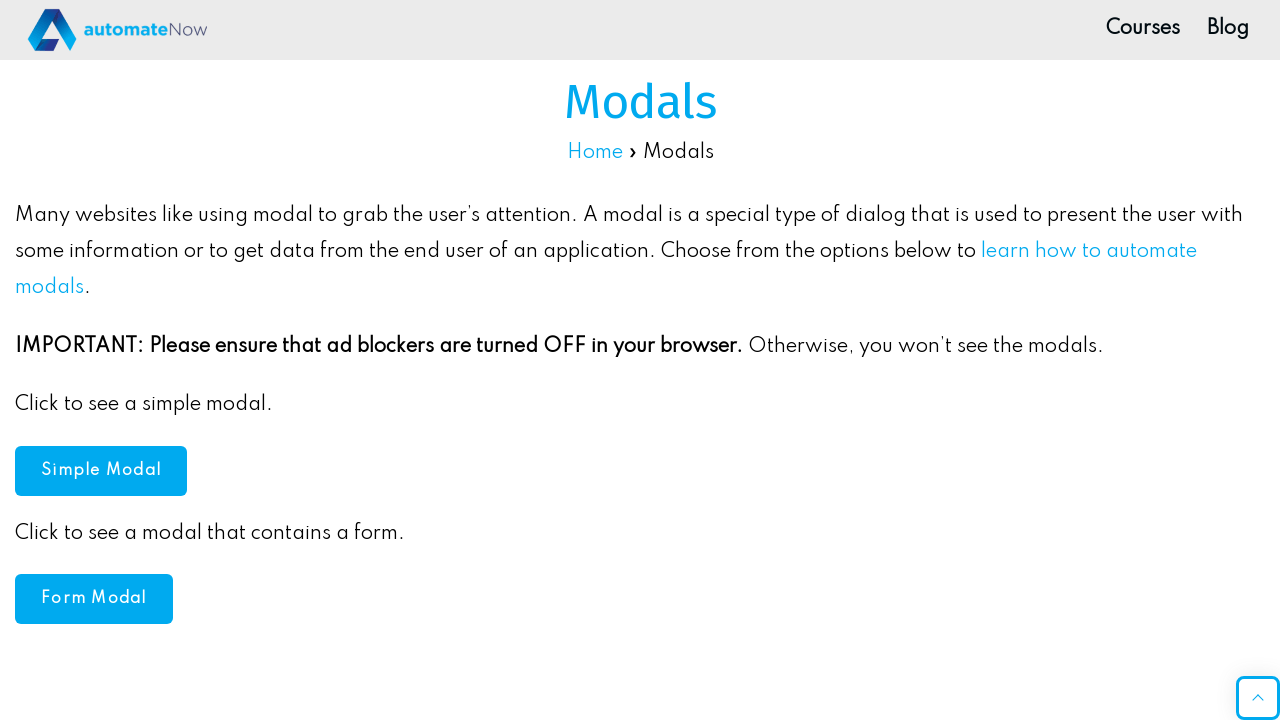

Clicked button to open simple modal at (101, 470) on #simpleModal
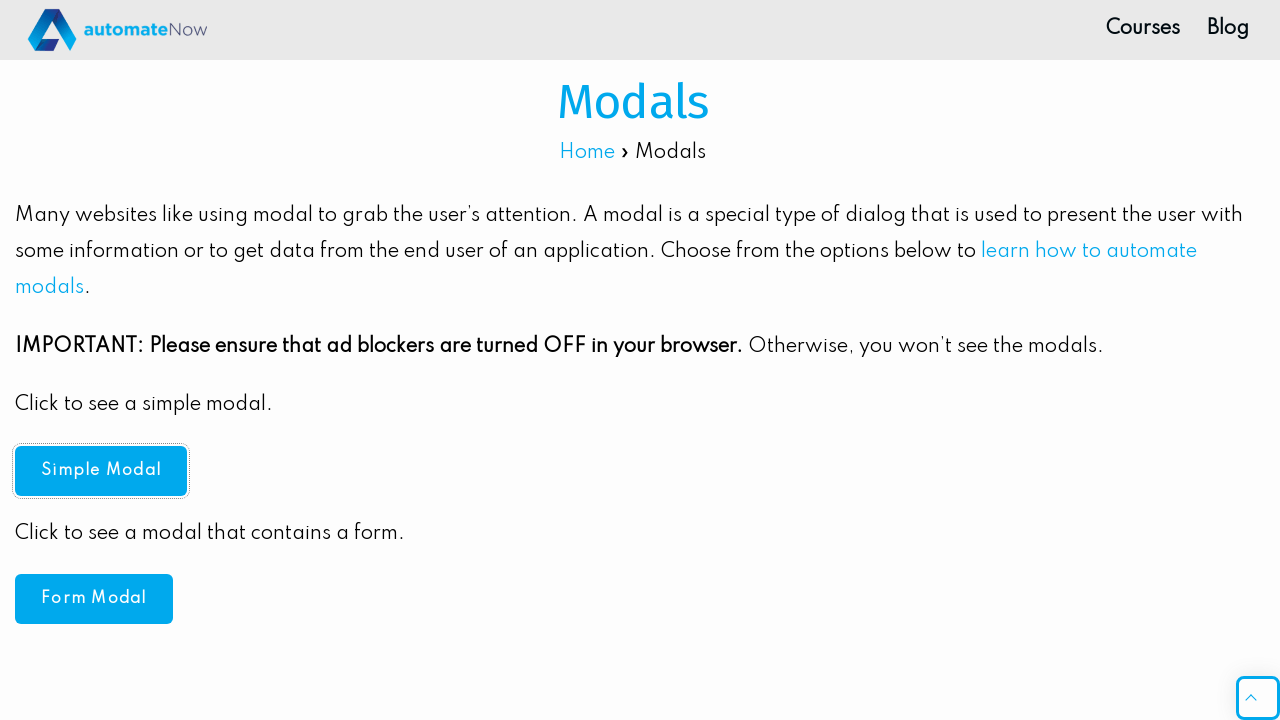

Clicked close button to dismiss modal at (874, 318) on div[id='popmake-1318'] button[aria-label='Close']
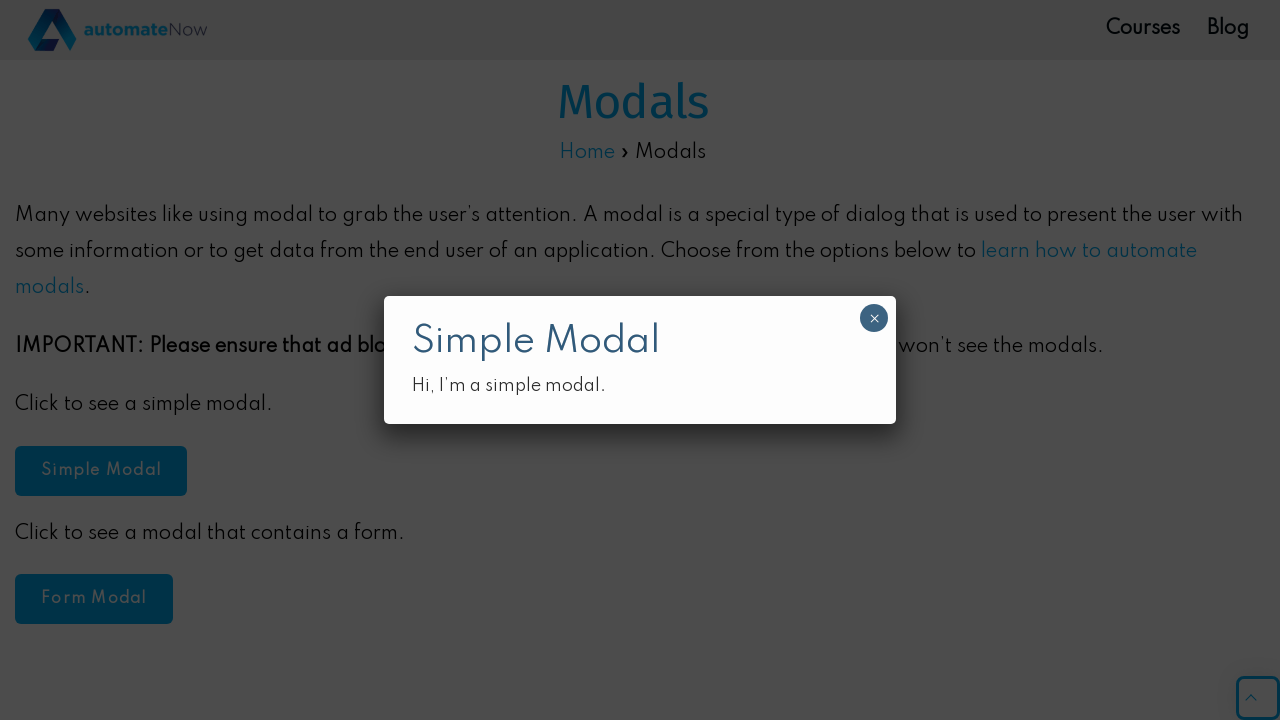

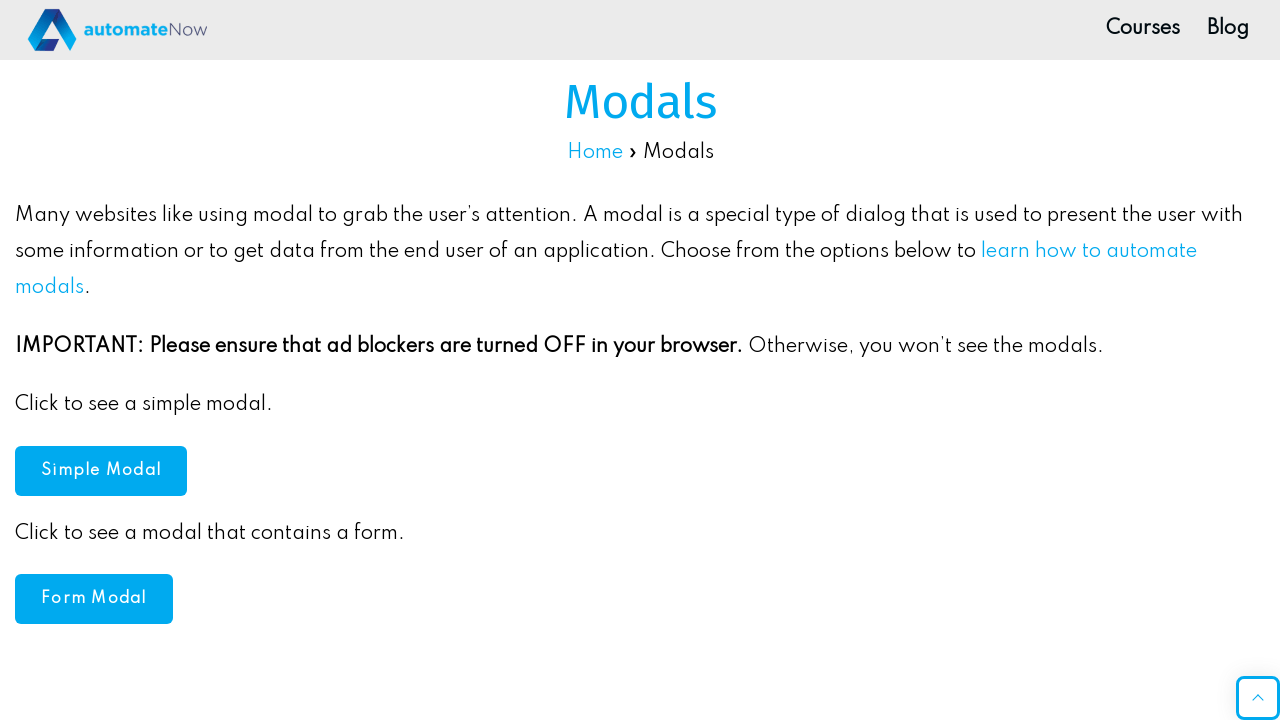